Tests dropdown selection functionality by clicking on a country dropdown and selecting a specific country from the list

Starting URL: https://leafground.com/select.xhtml

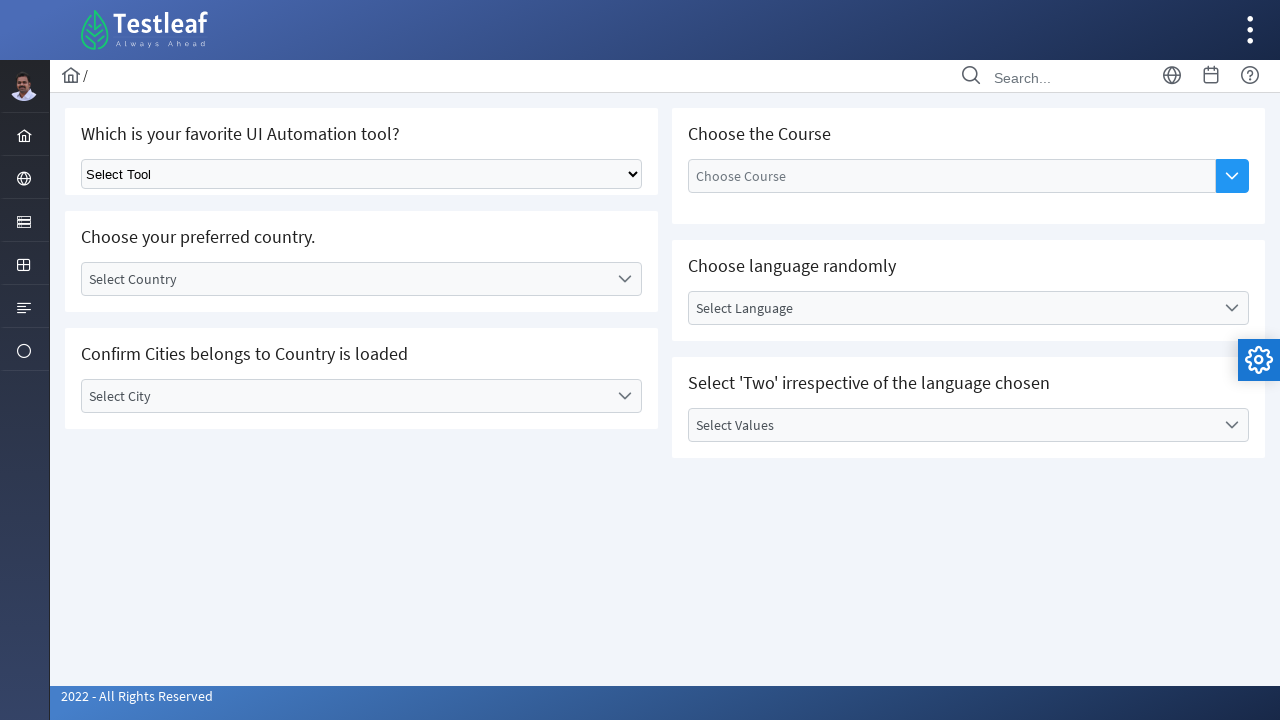

Clicked on country dropdown to open it at (624, 279) on xpath=//*[@id='j_idt87:country']//div[starts-with(@class,'ui-select')]
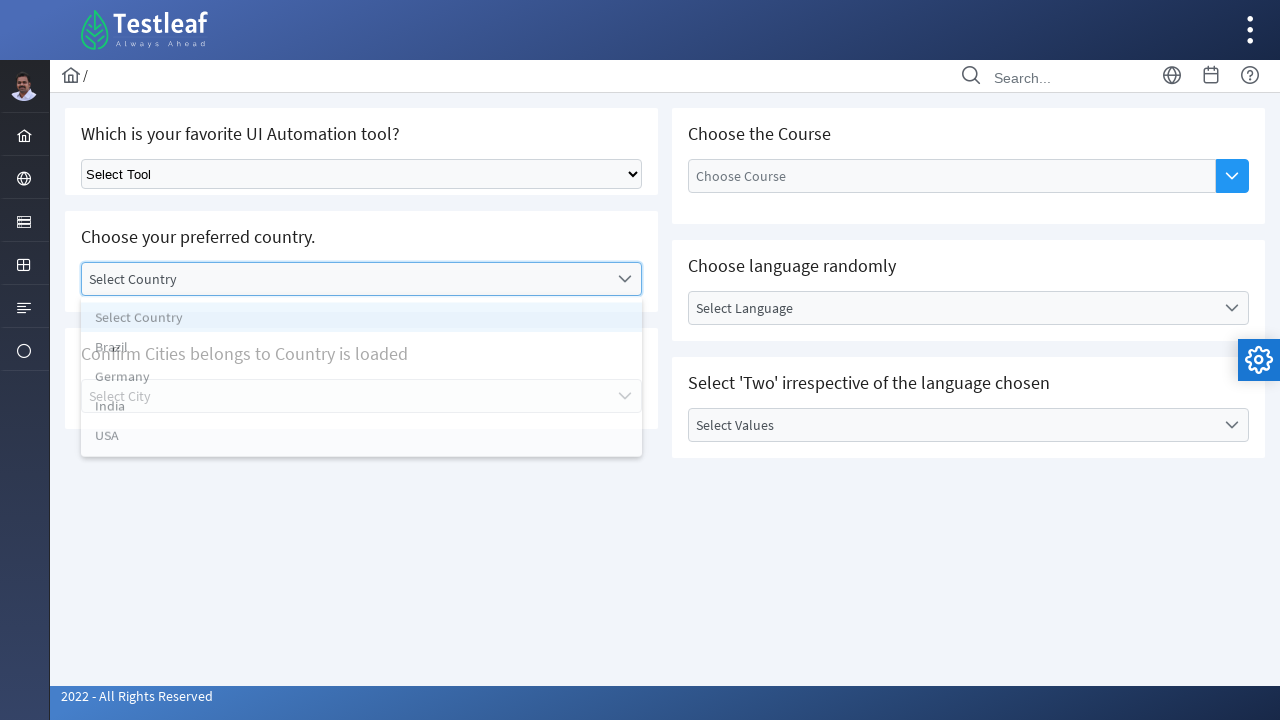

Waited for dropdown items to be visible
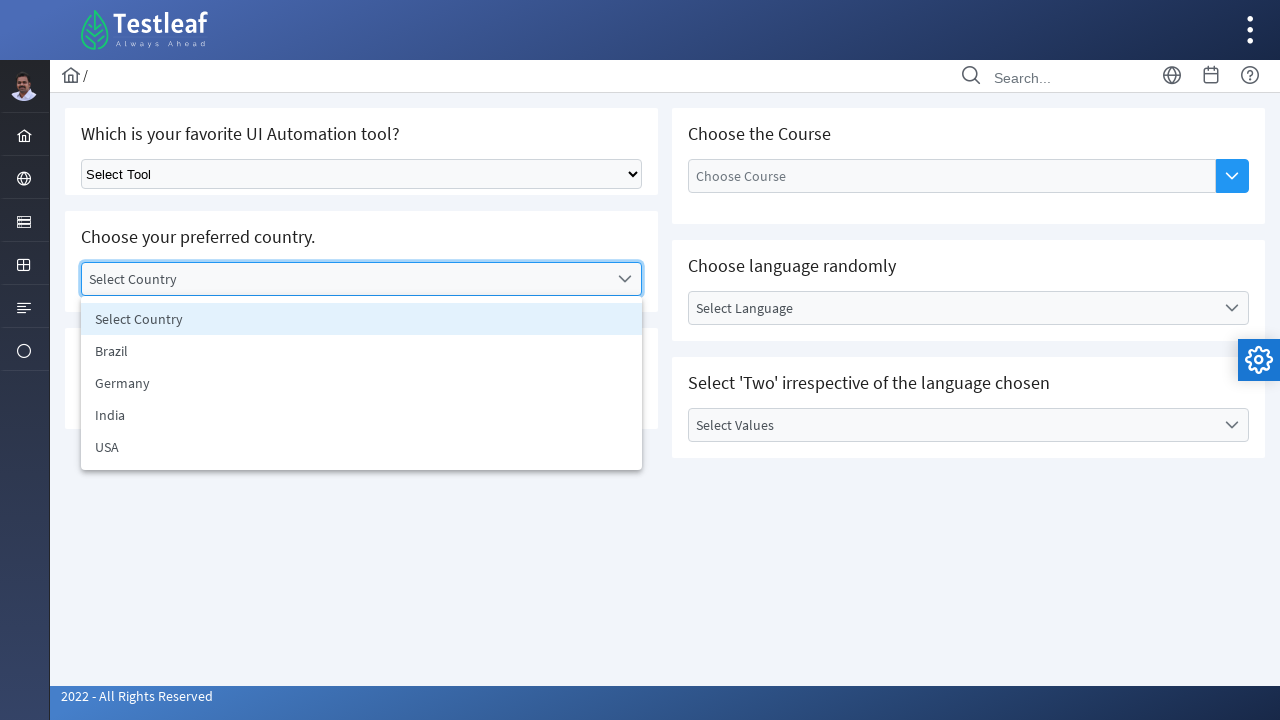

Retrieved all 5 country options from dropdown
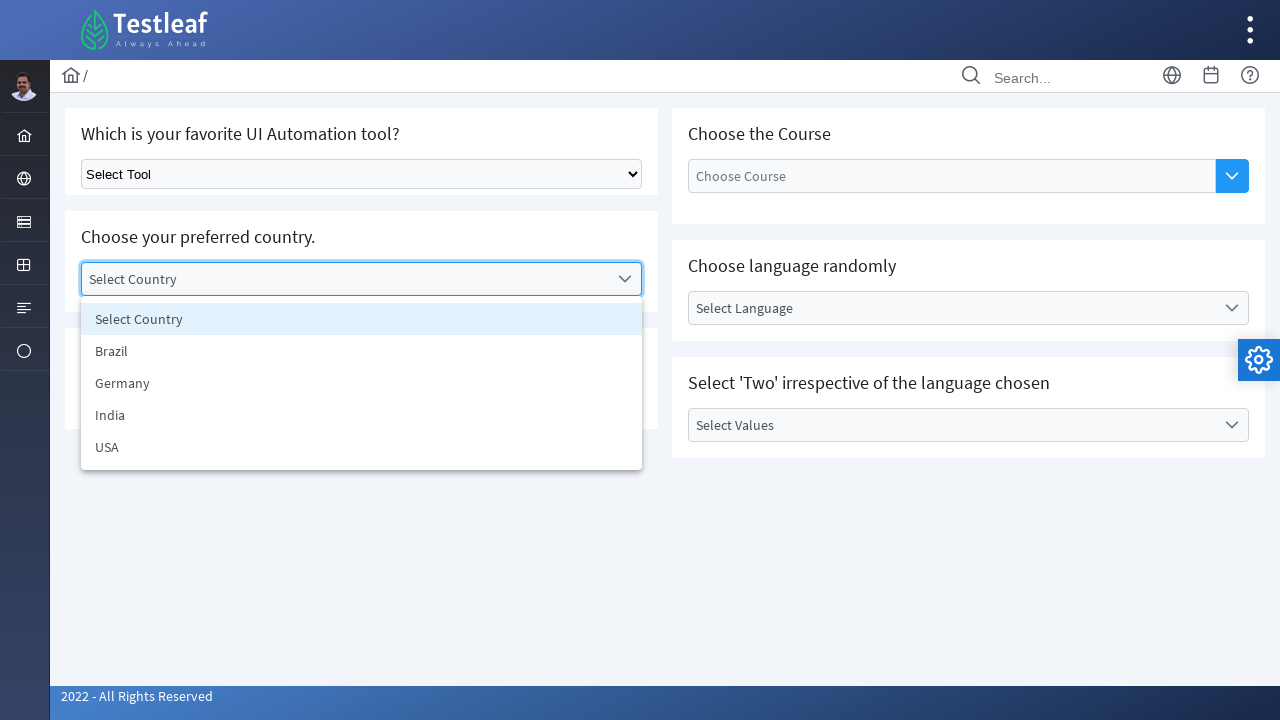

Selected 'Germany' from the country dropdown at (362, 383) on //*[@id='j_idt87:country_items']//li[3]
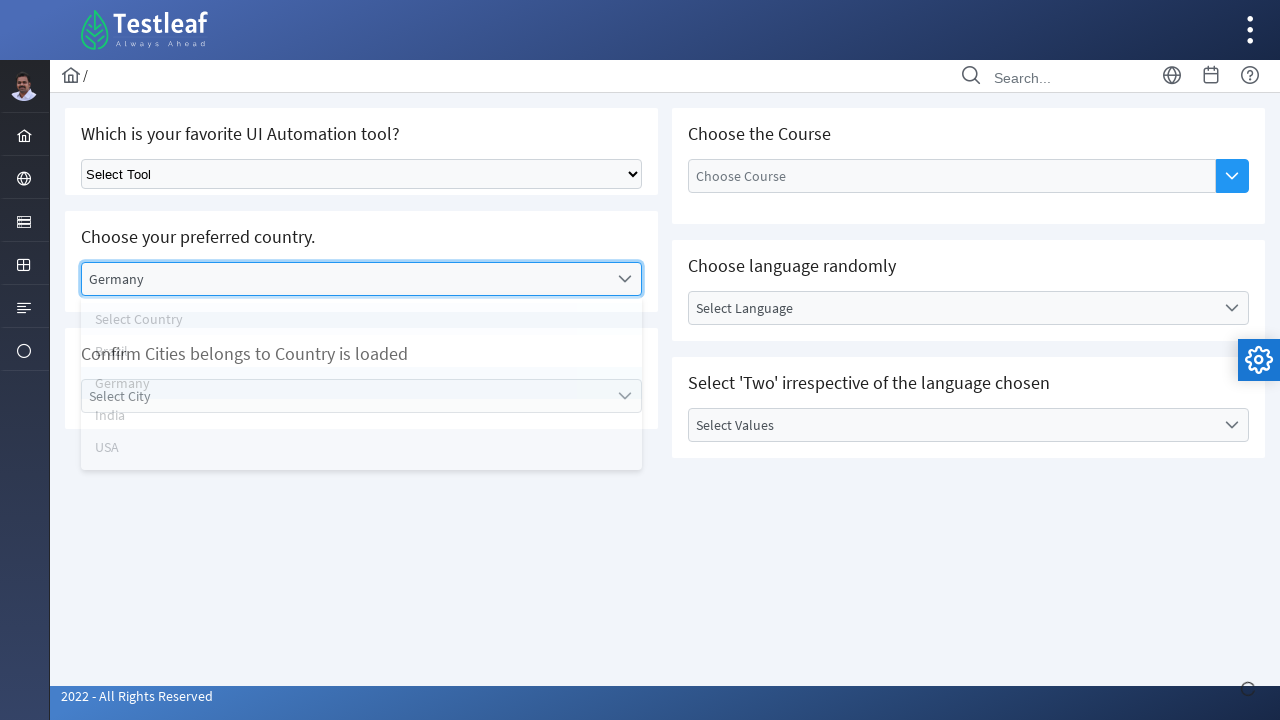

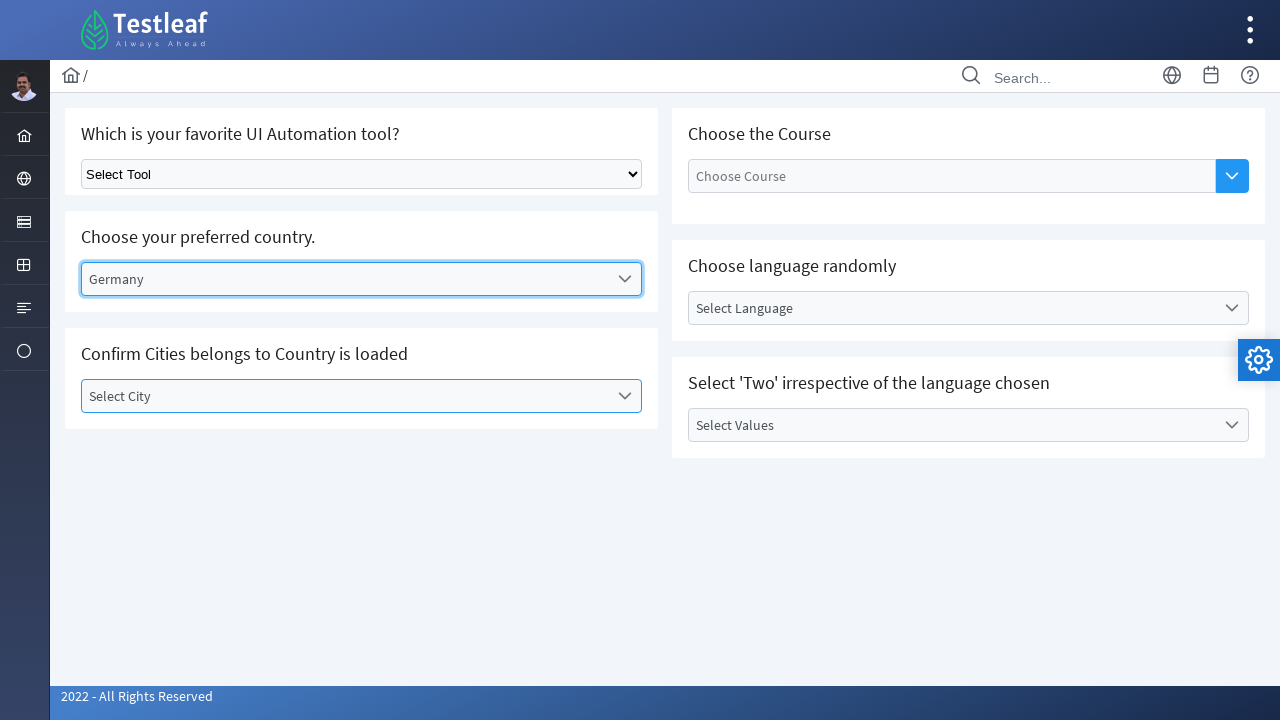